Tests checkbox interaction by clicking it twice and verifying its selection state changes

Starting URL: https://training-support.net/webelements/dynamic-controls

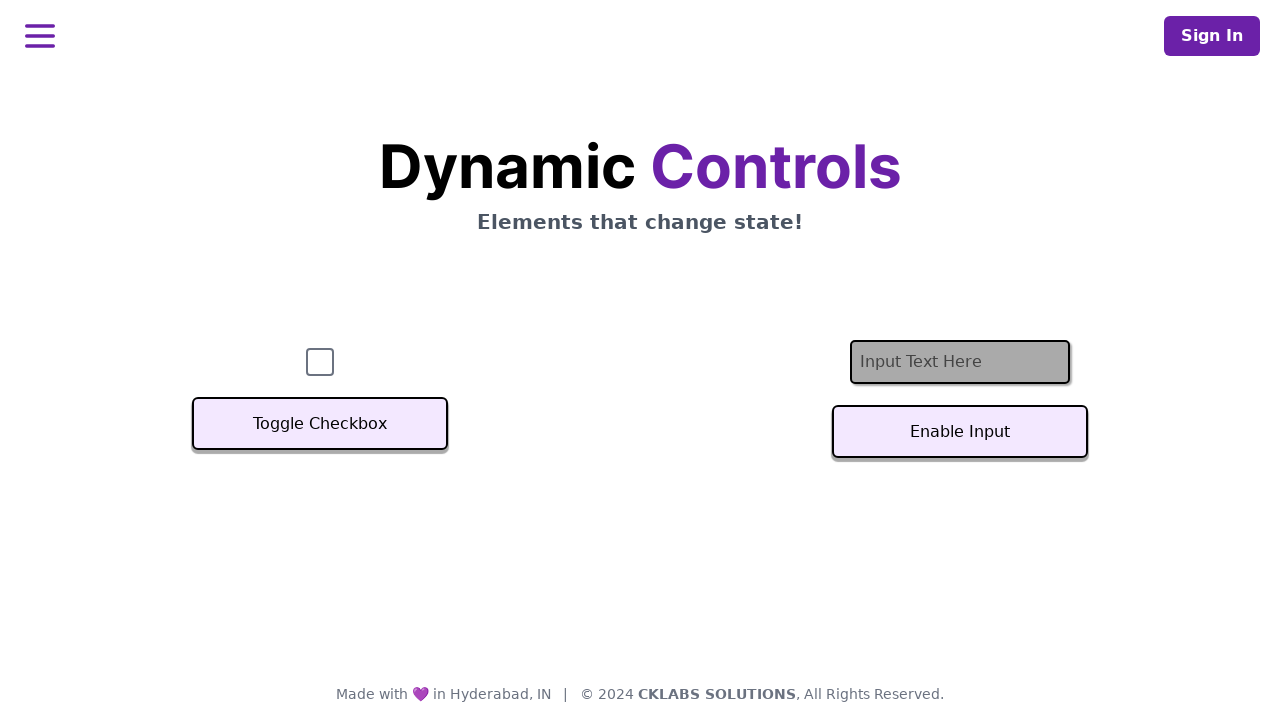

Clicked checkbox to select it at (320, 362) on #checkbox
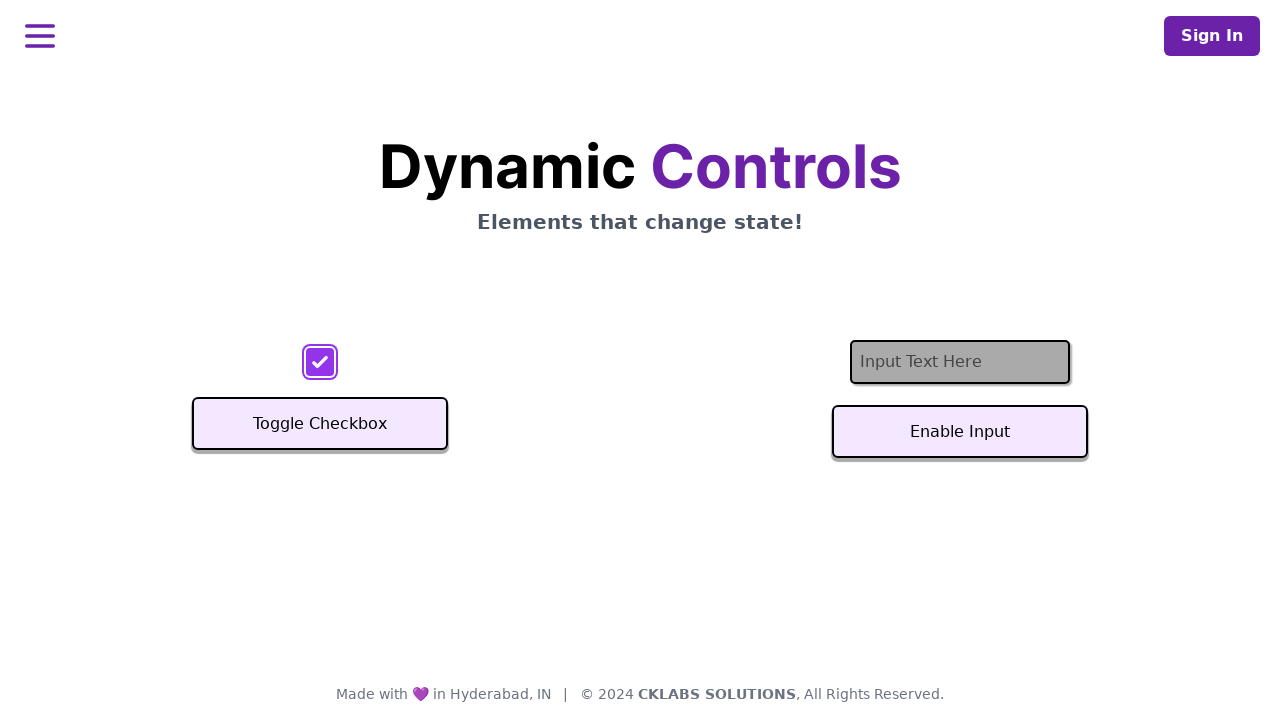

Clicked checkbox again to deselect it at (320, 362) on #checkbox
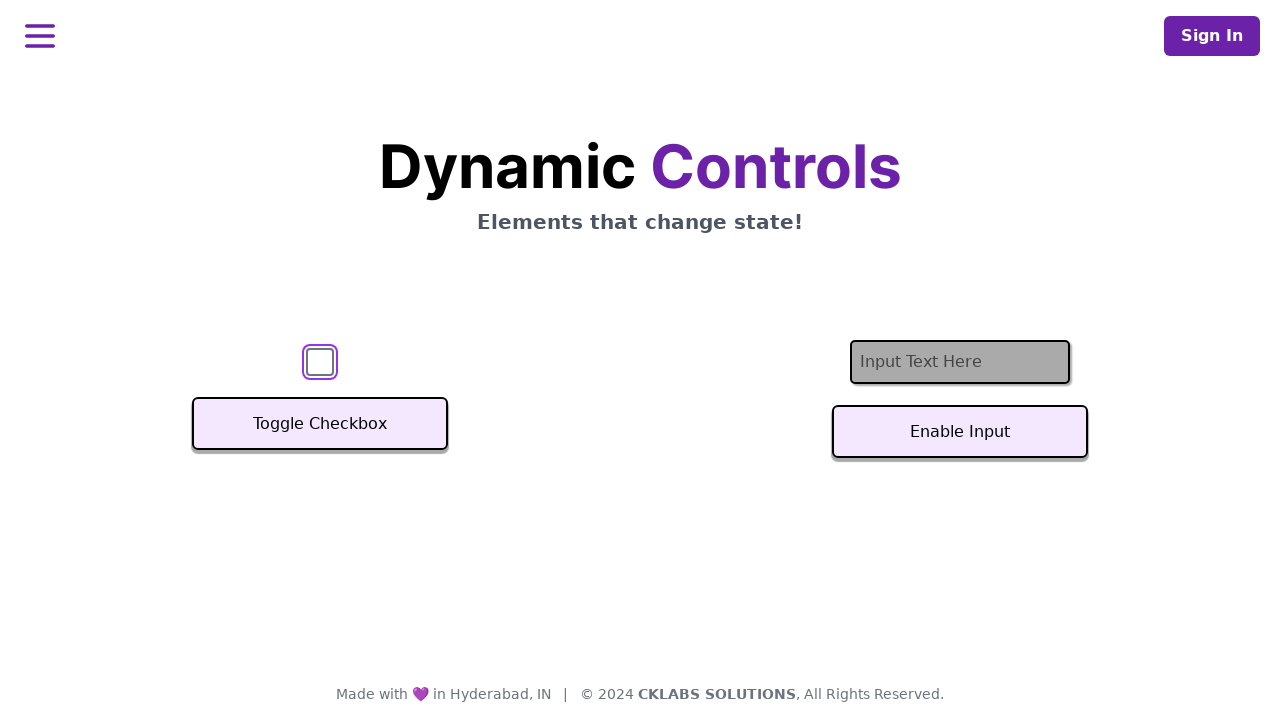

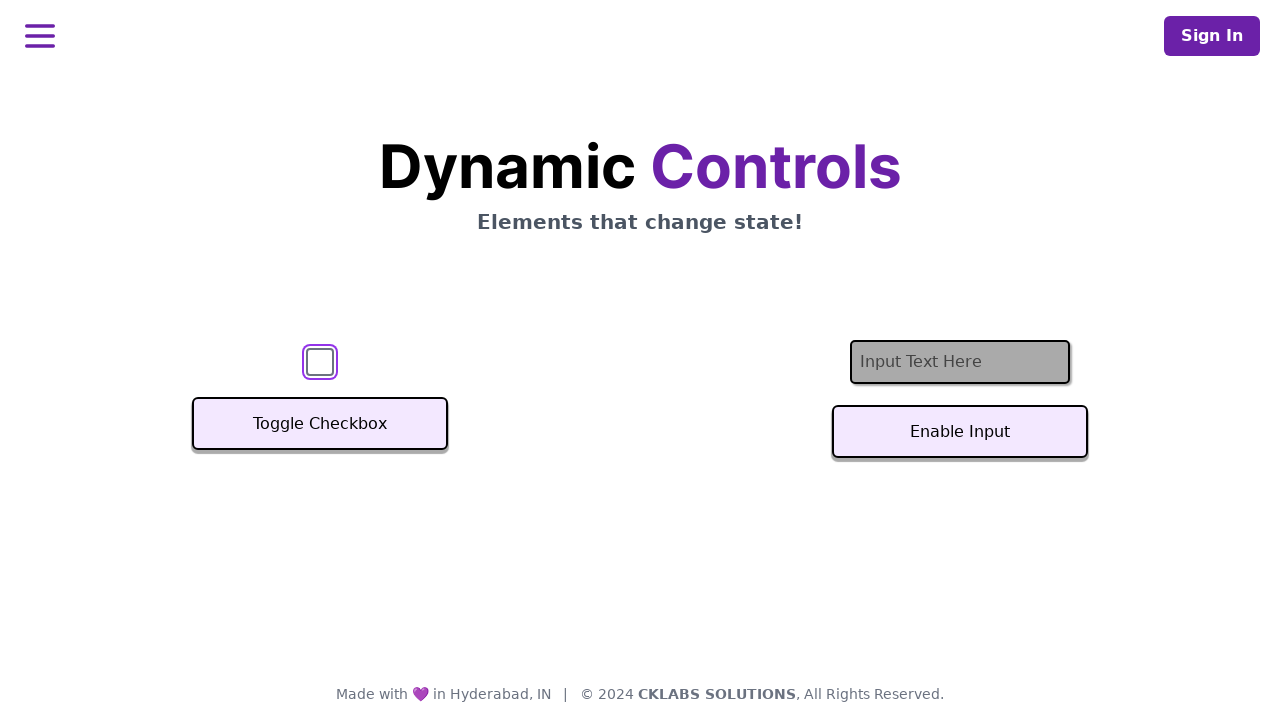